Tests AM/PM radio buttons have correct default values and toggling between AM and PM works correctly

Starting URL: https://www.shino.de/parkcalc/index.php

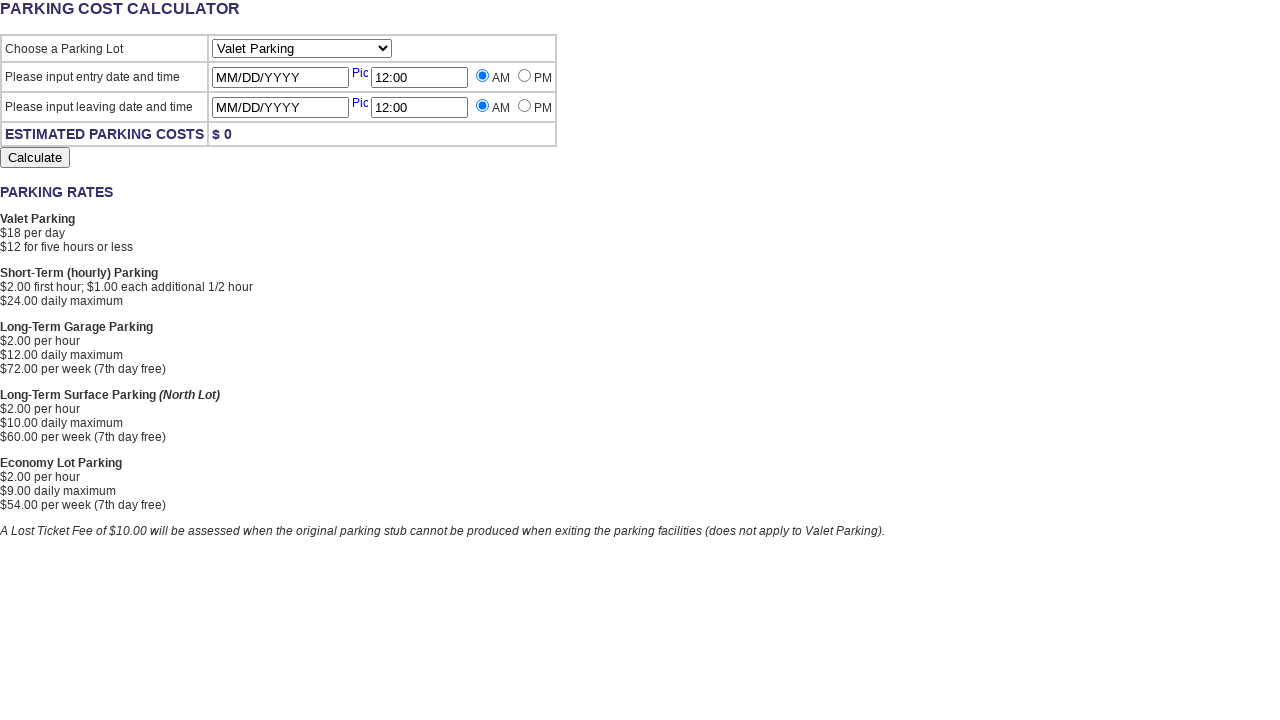

Located all AM radio buttons
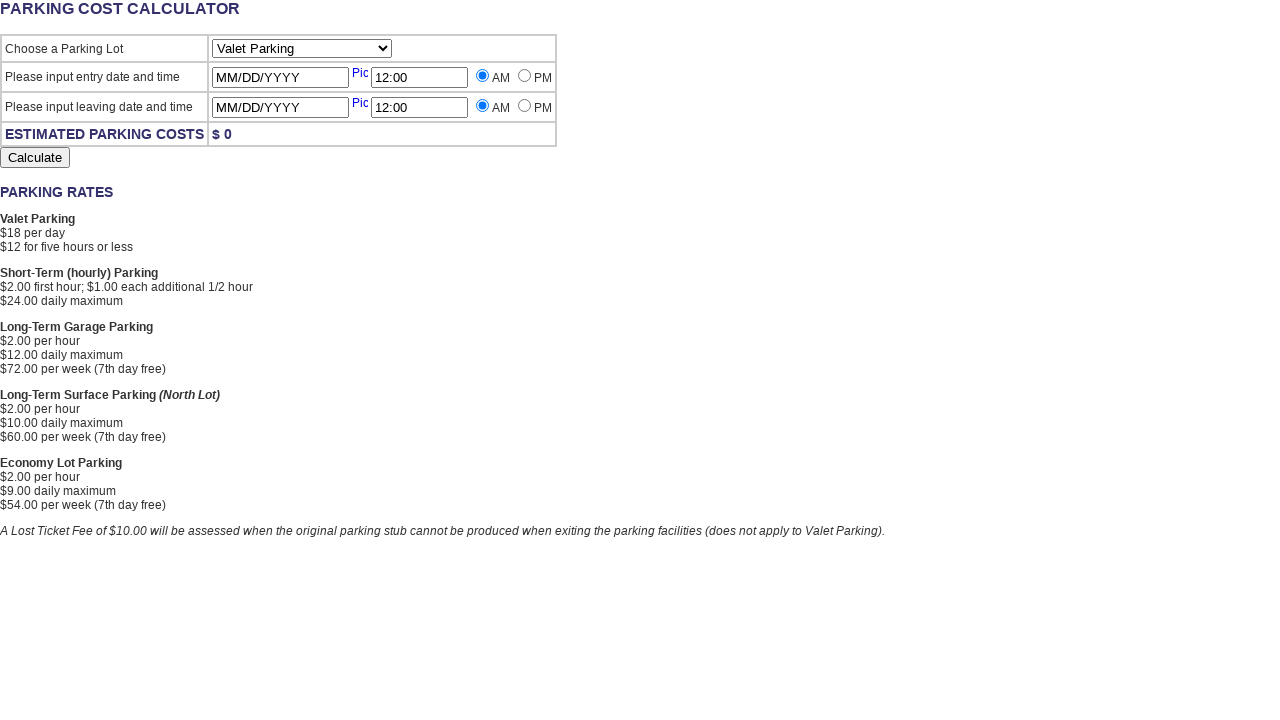

Located all PM radio buttons
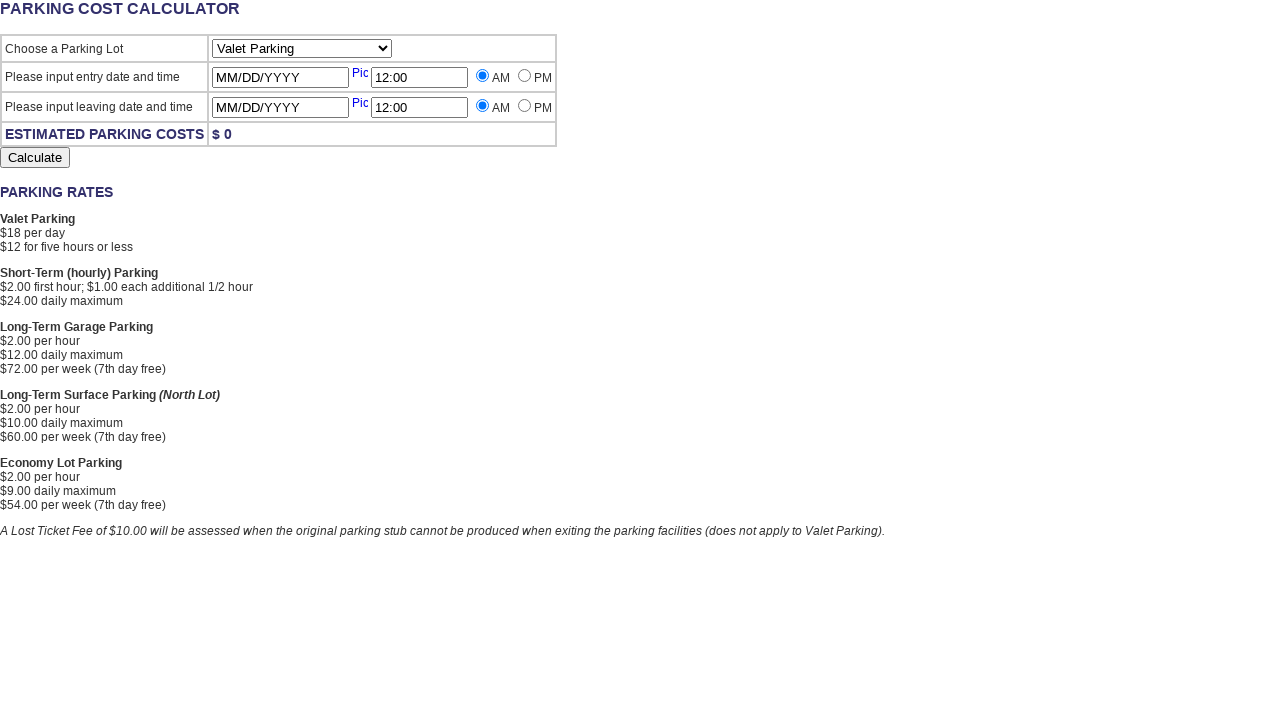

Selected first AM radio button (entry time)
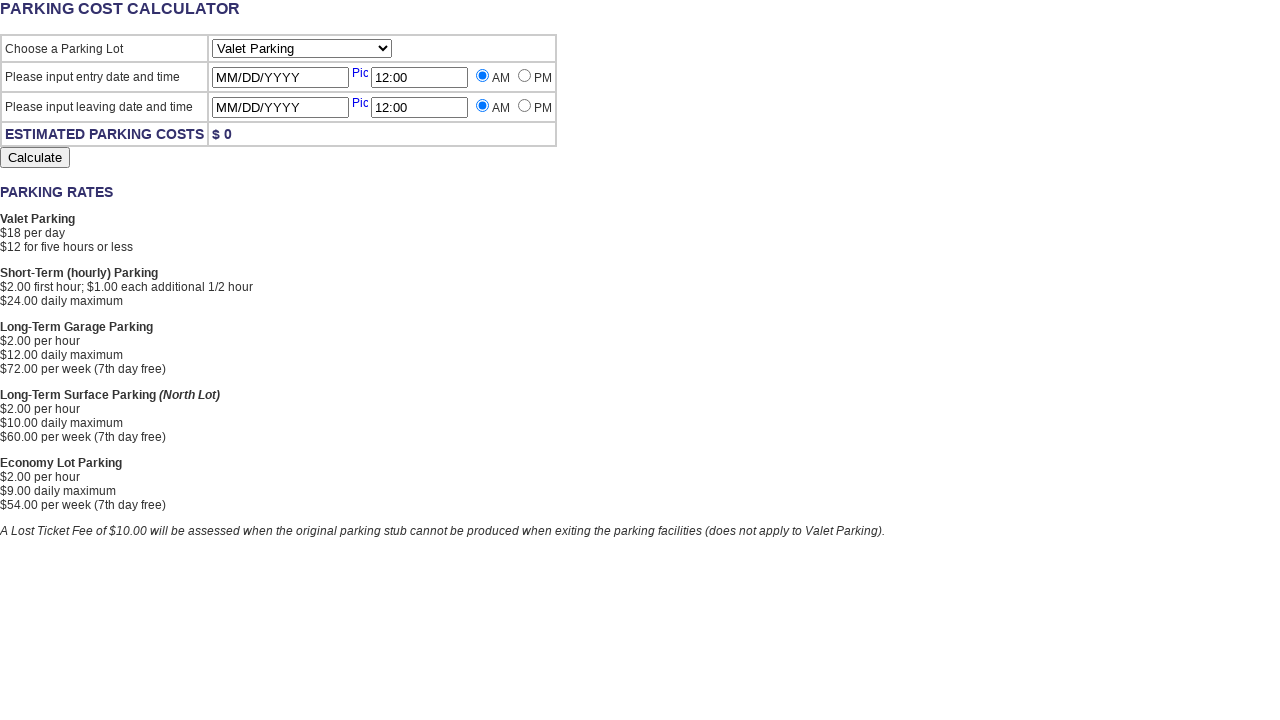

Selected first PM radio button (entry time)
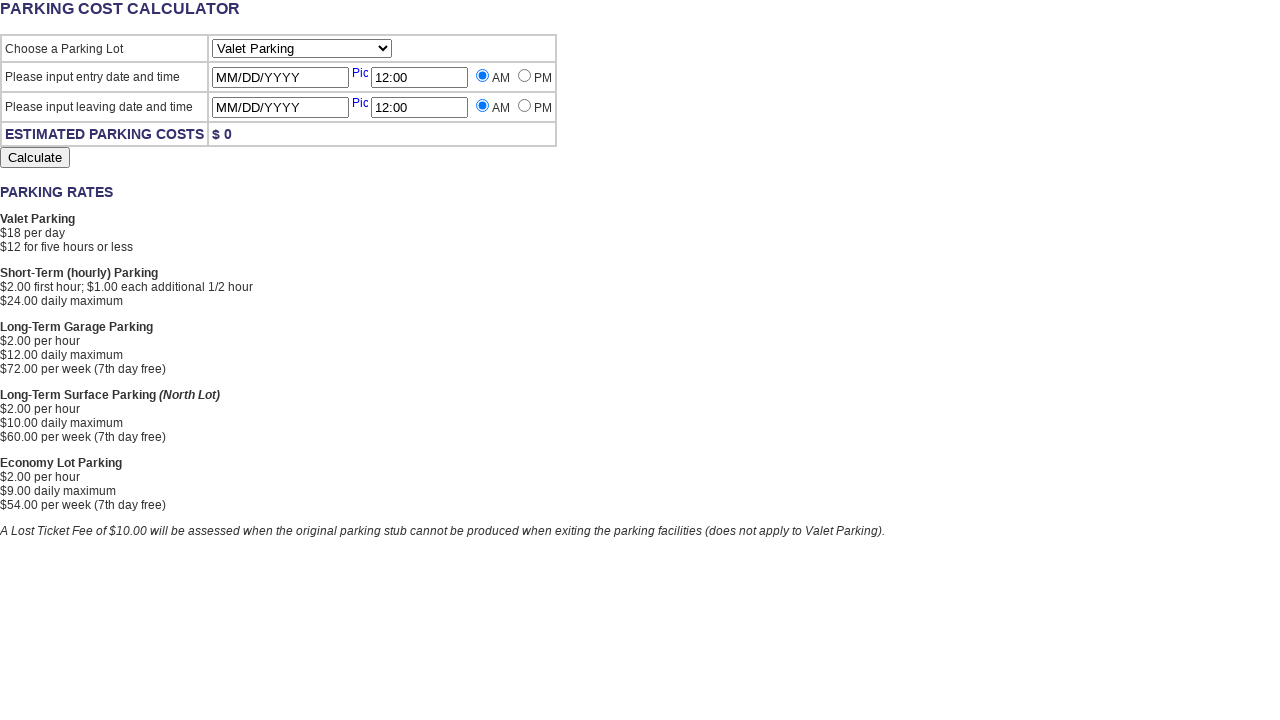

Selected second AM radio button (departure time)
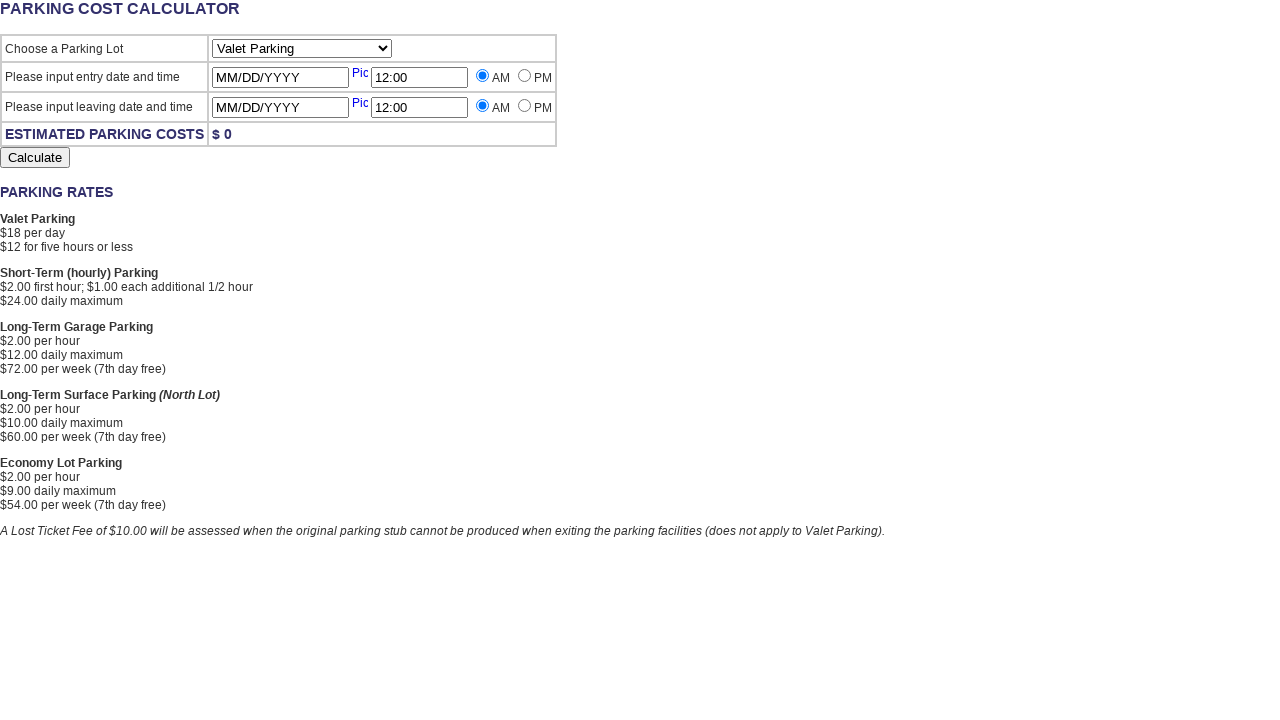

Selected second PM radio button (departure time)
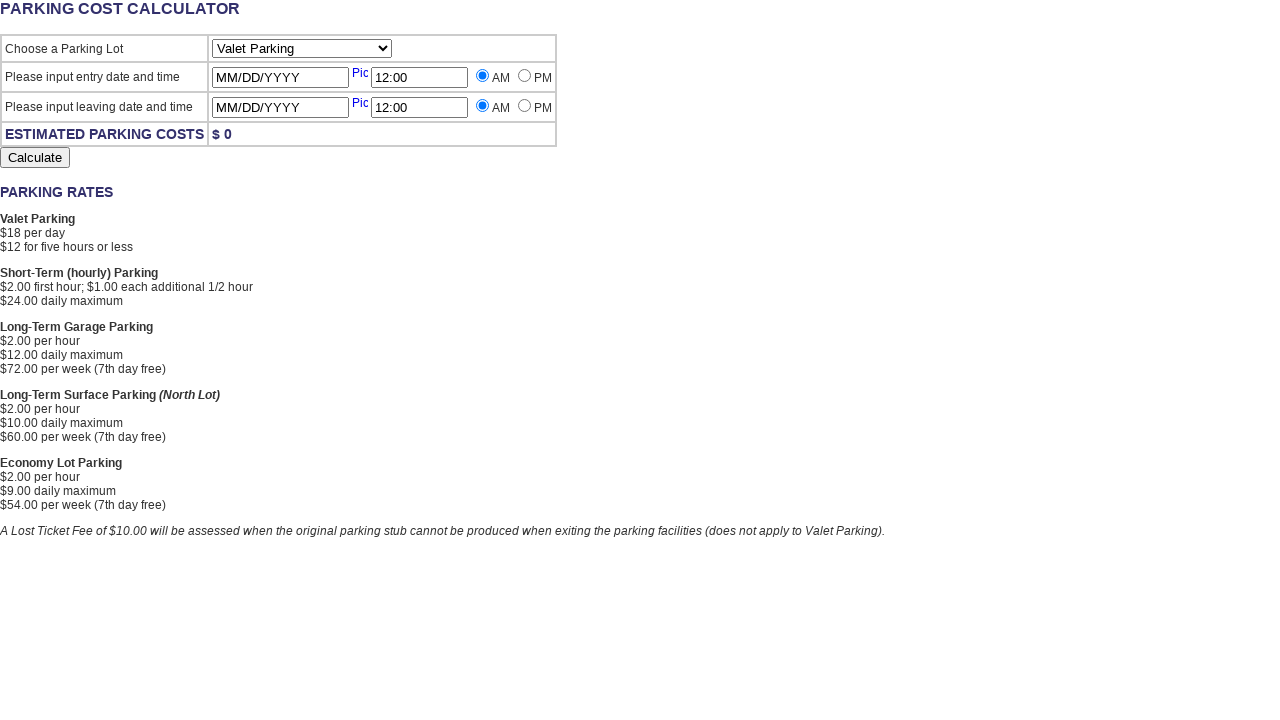

Verified entry AM radio is checked by default
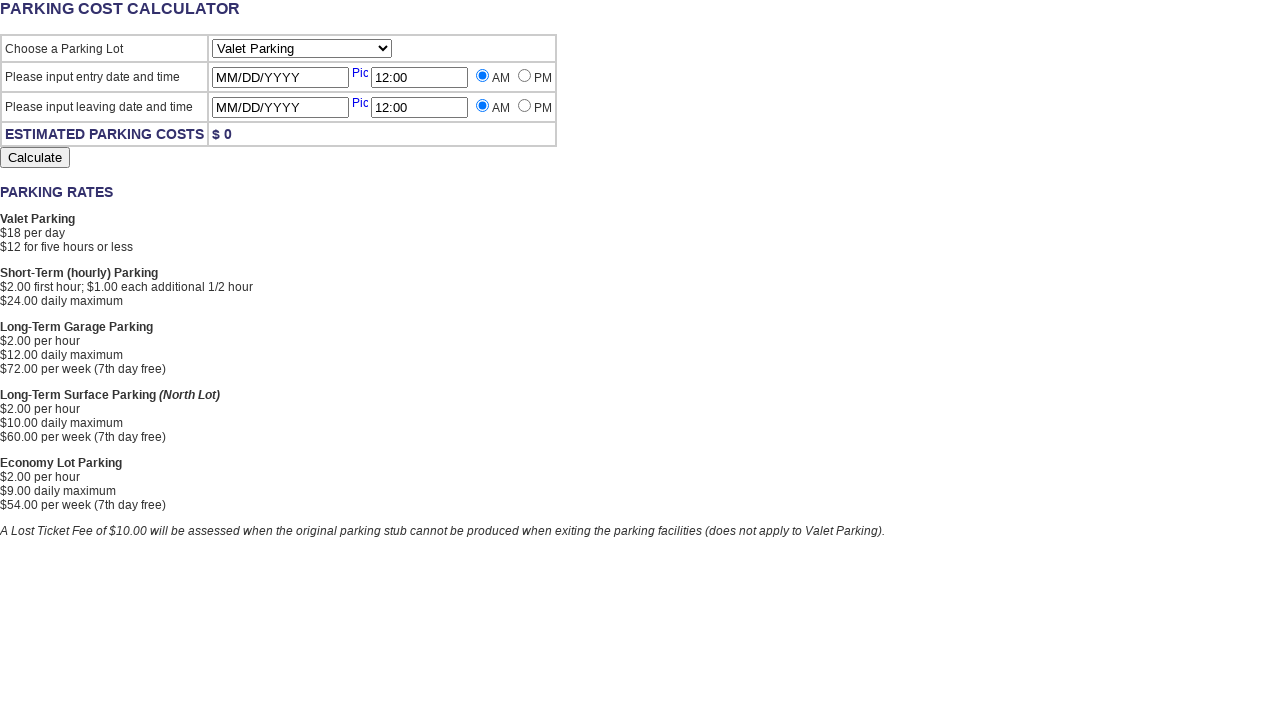

Verified entry PM radio is not checked by default
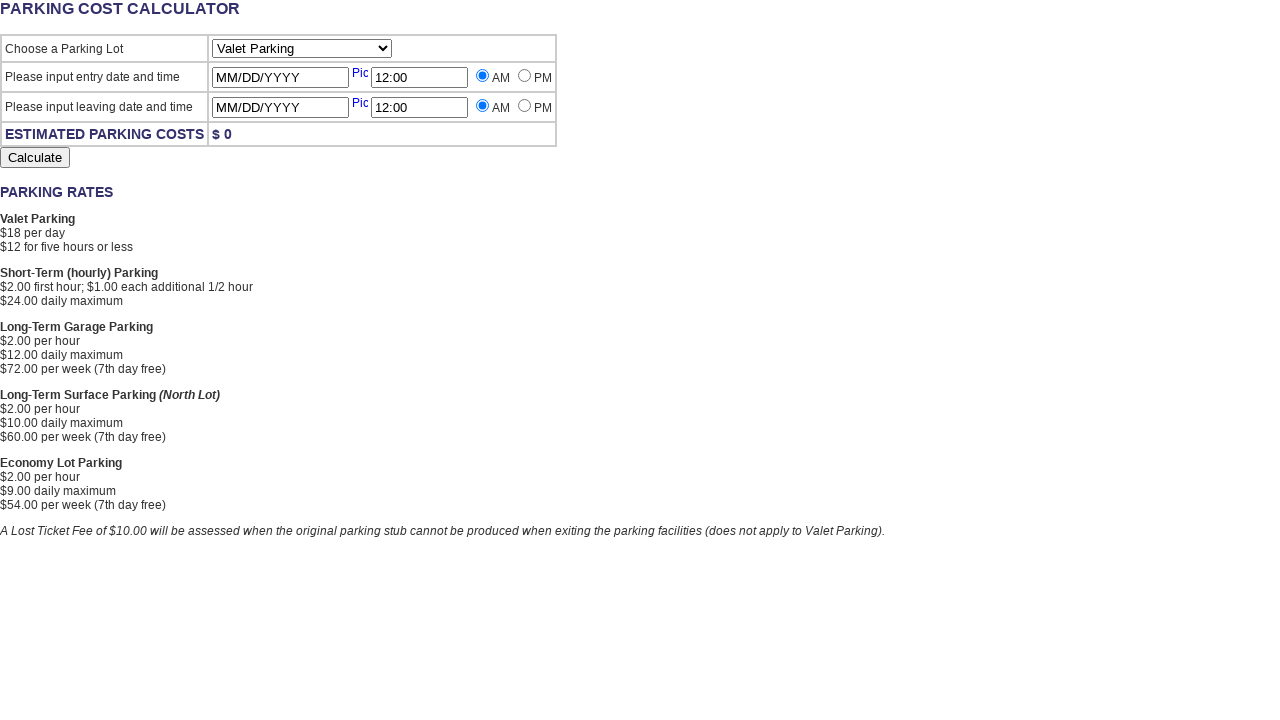

Verified departure AM radio is checked by default
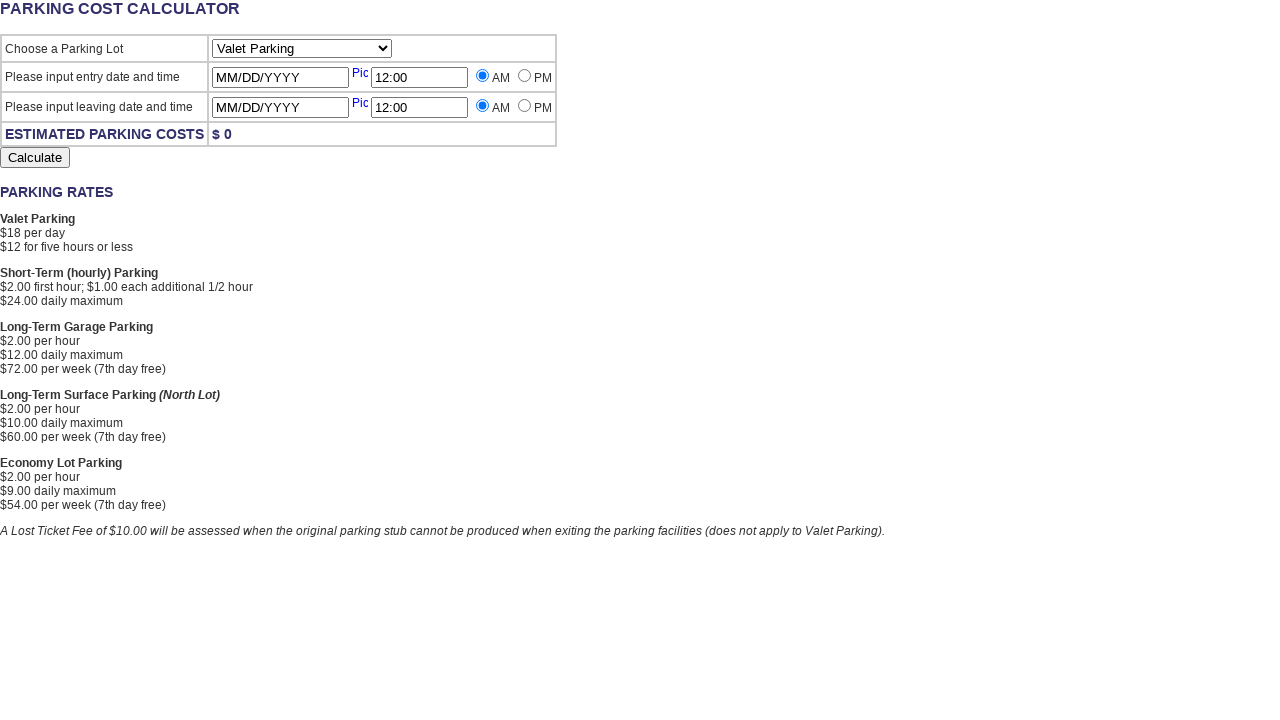

Verified departure PM radio is not checked by default
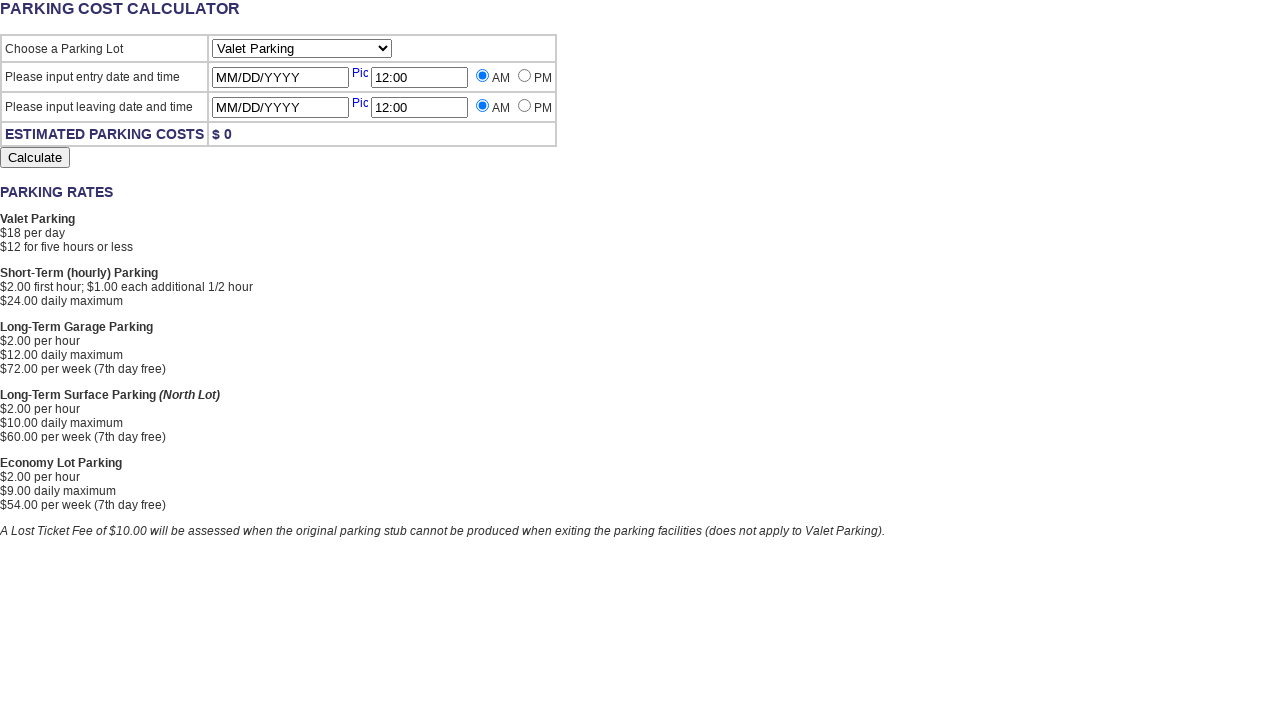

Clicked entry PM radio button at (524, 76) on input[type='radio'][value='PM'] >> nth=0
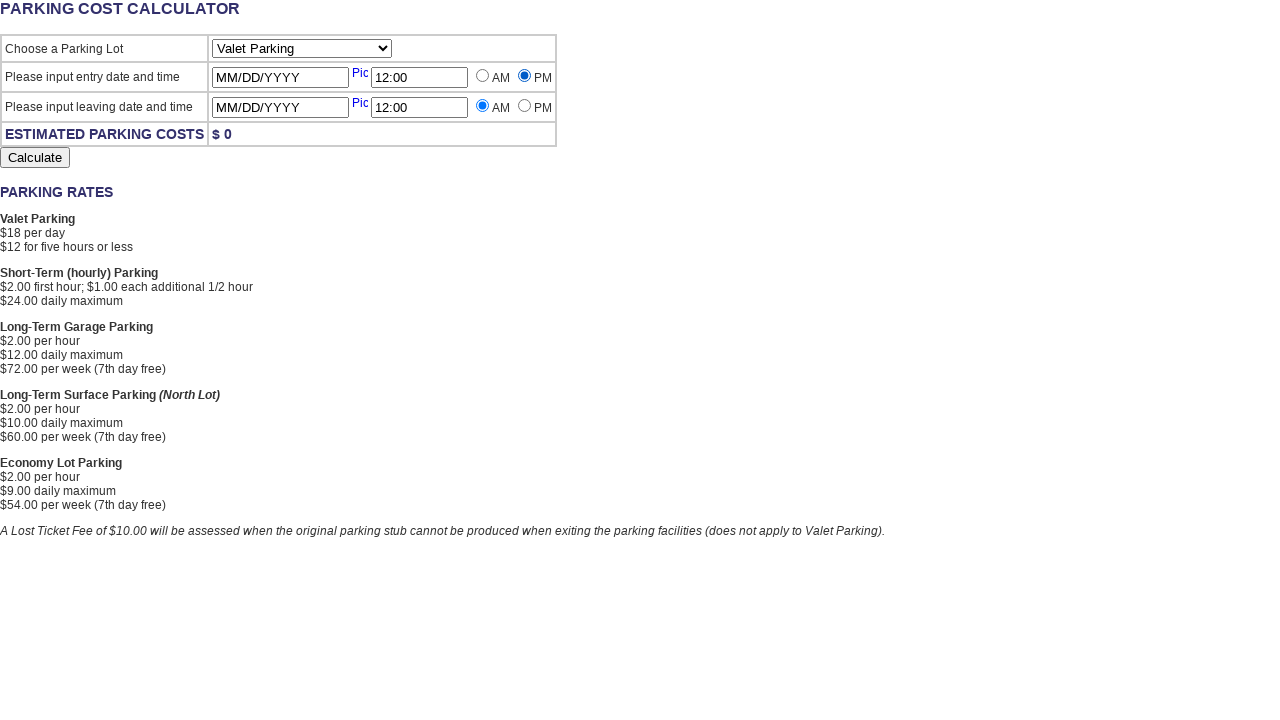

Verified entry PM radio is now checked
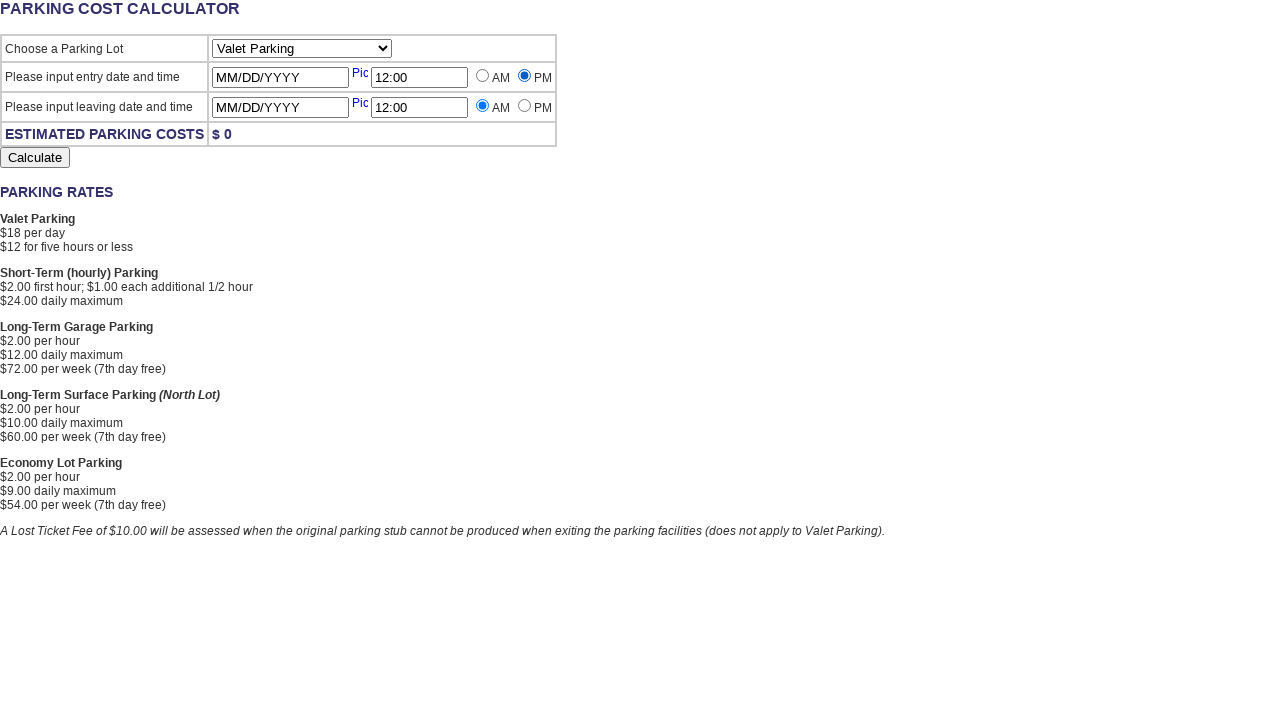

Verified entry AM radio is now unchecked
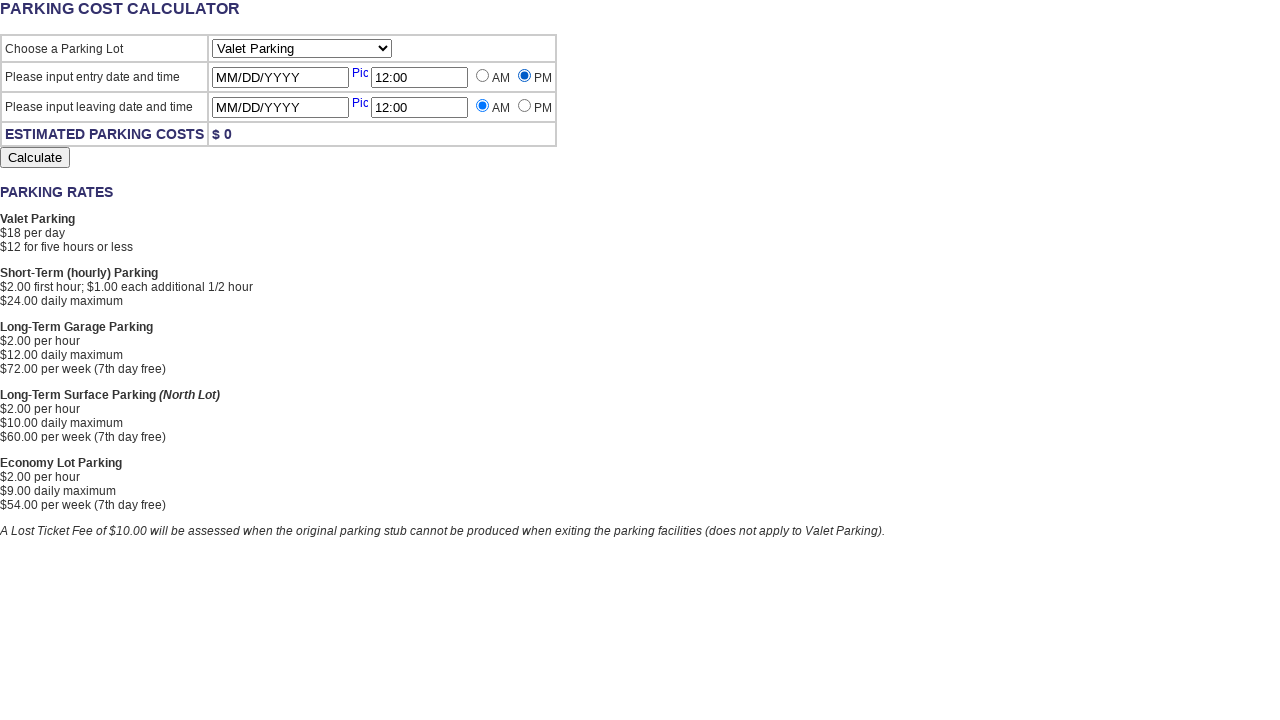

Clicked departure PM radio button at (524, 106) on input[type='radio'][value='PM'] >> nth=1
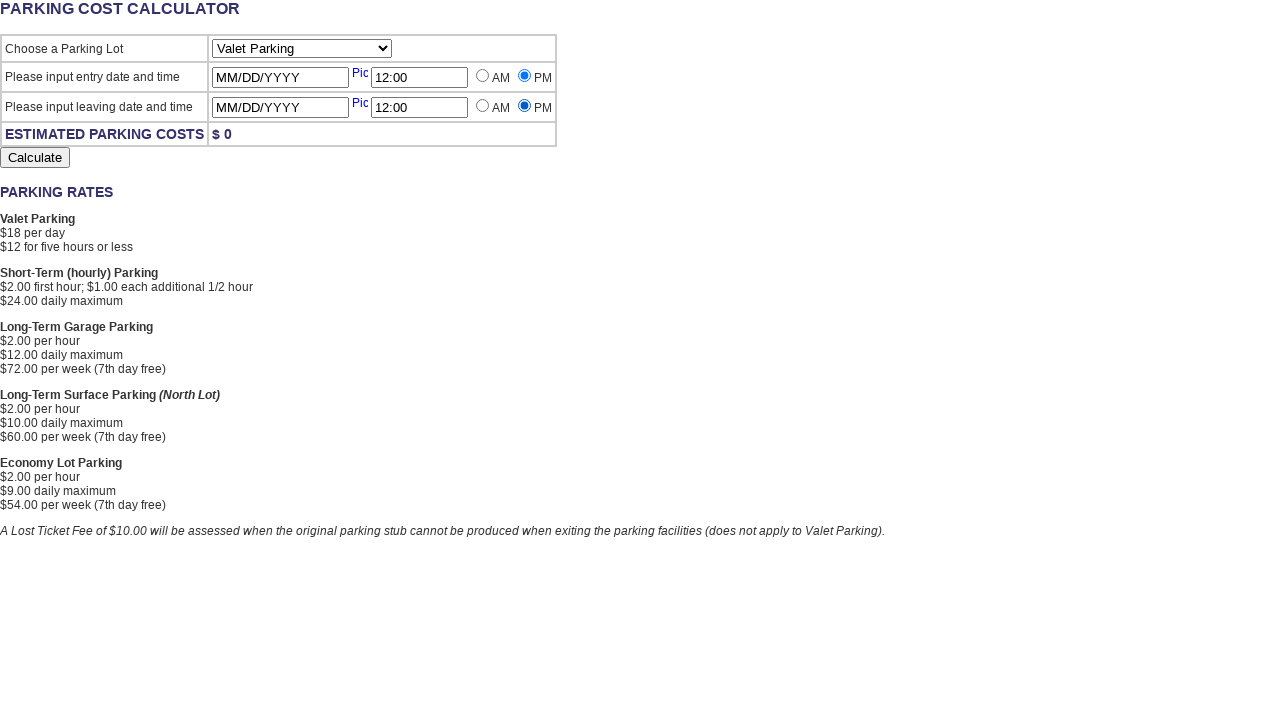

Verified departure PM radio is now checked
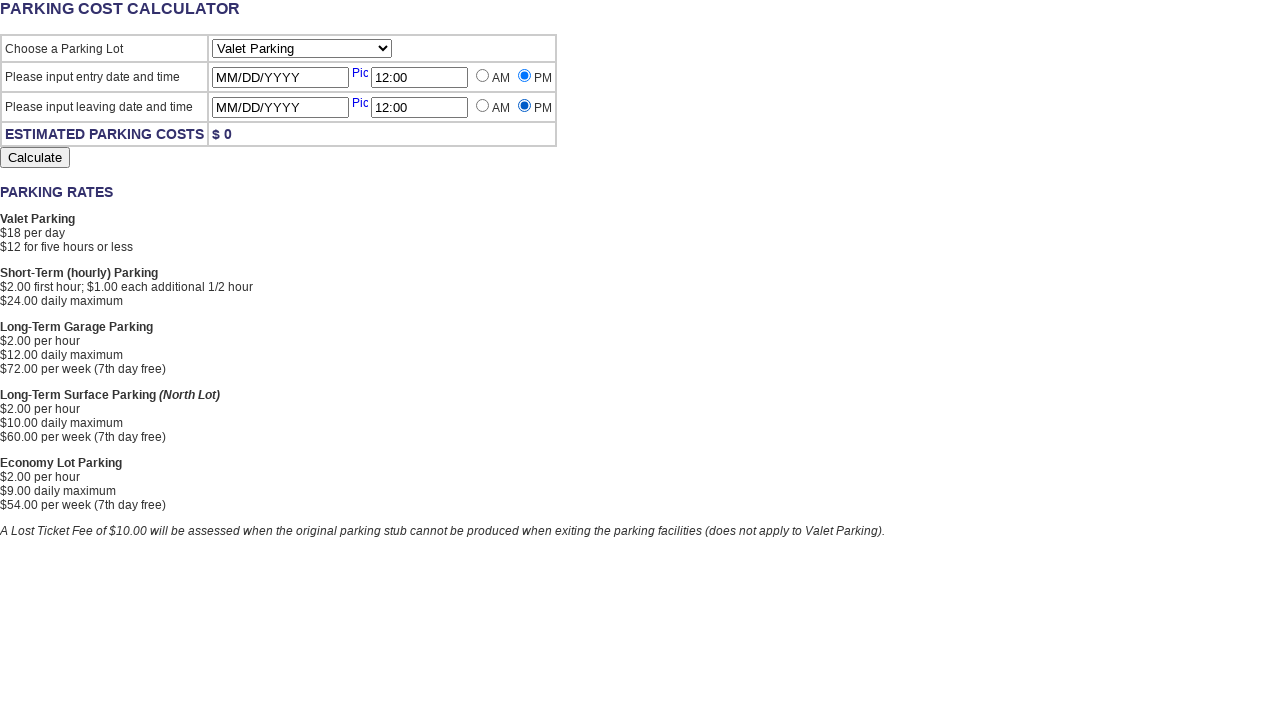

Verified departure AM radio is now unchecked
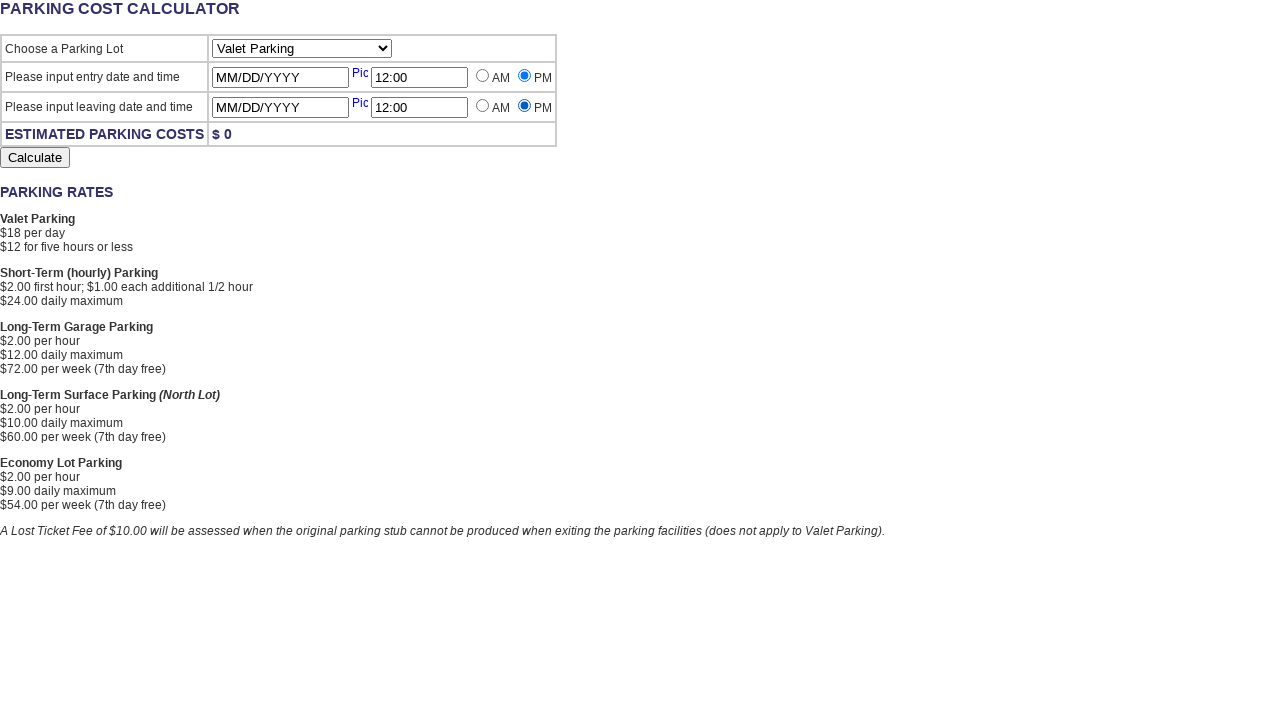

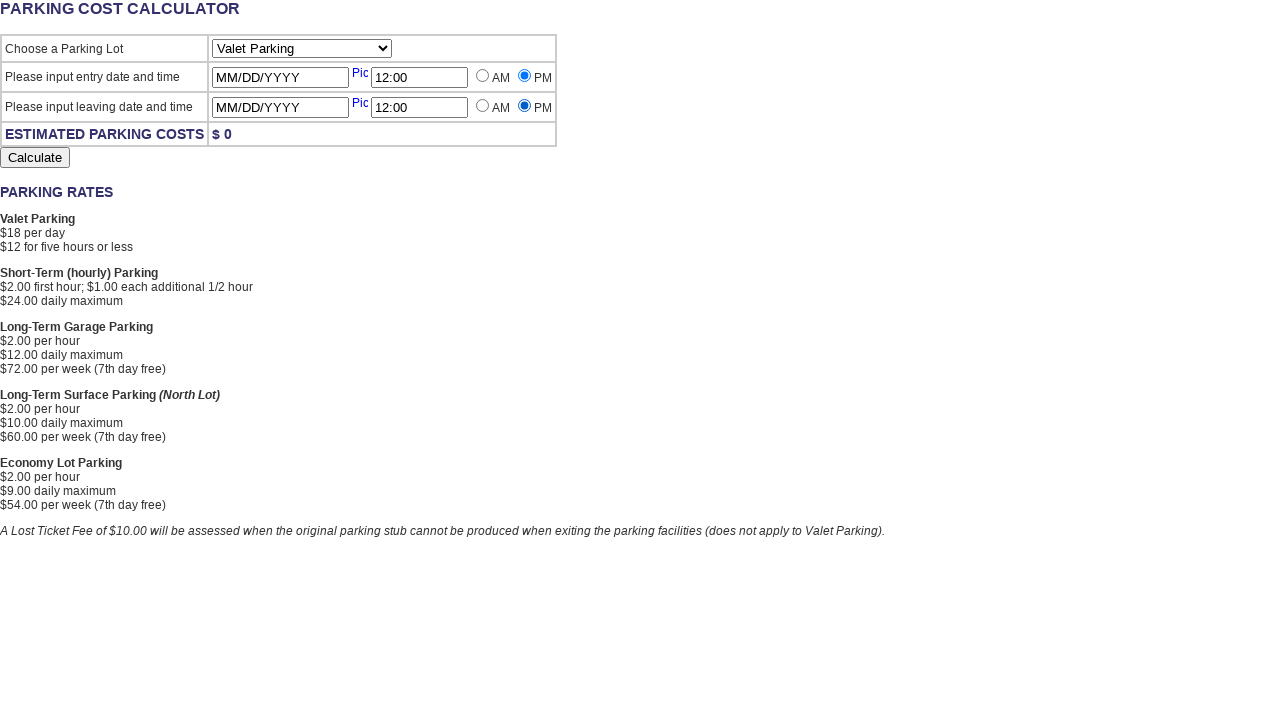